Tests that a todo item is removed when edited with an empty string

Starting URL: https://demo.playwright.dev/todomvc

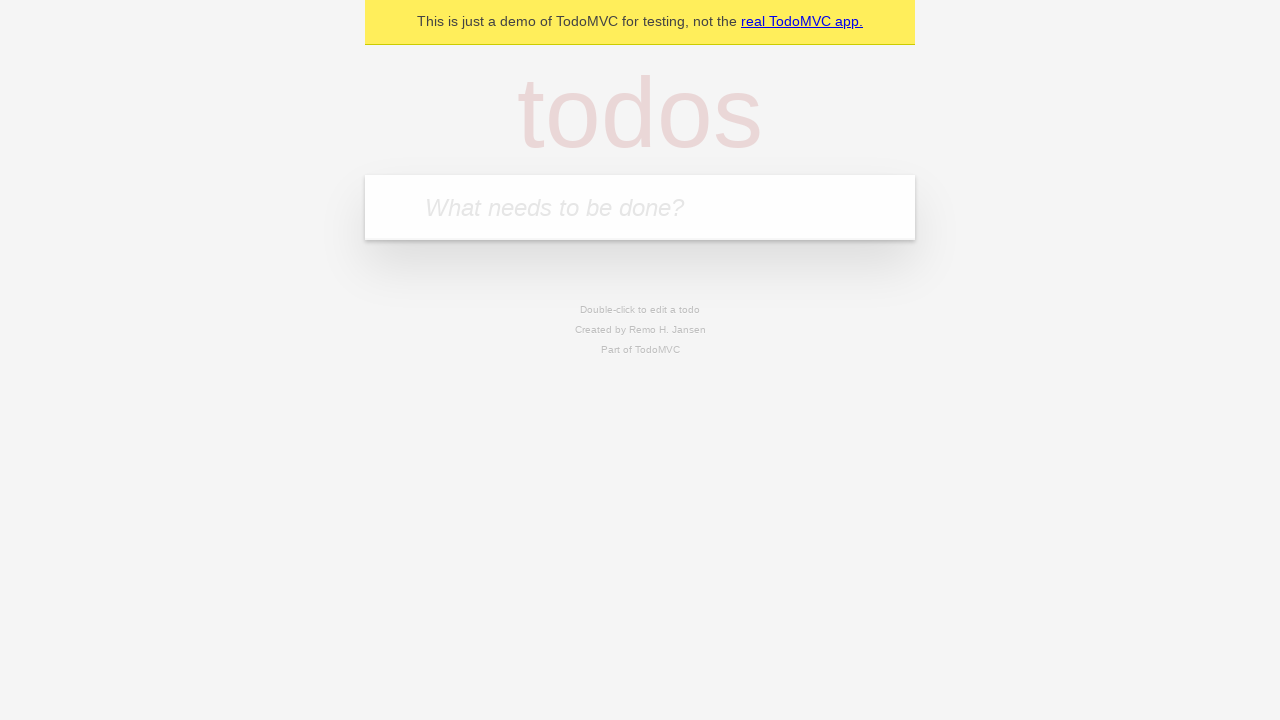

Filled new todo input with 'buy some cheese' on internal:attr=[placeholder="What needs to be done?"i]
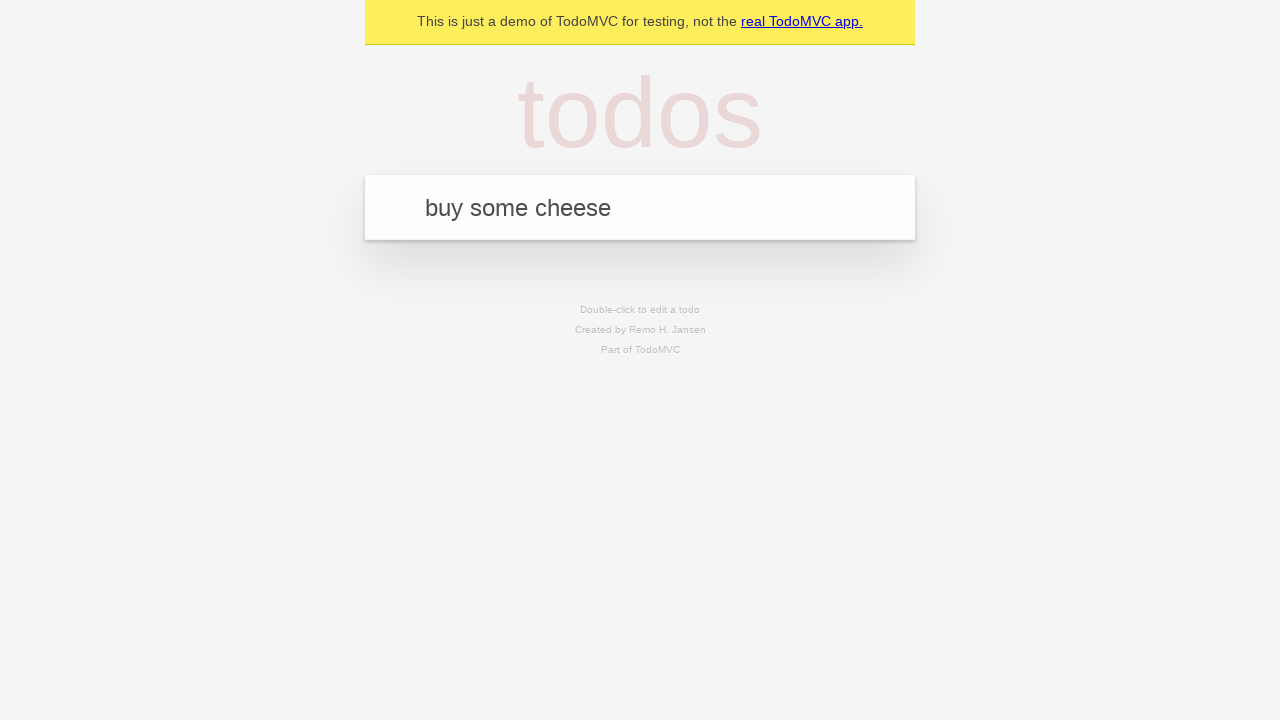

Pressed Enter to add todo 'buy some cheese' on internal:attr=[placeholder="What needs to be done?"i]
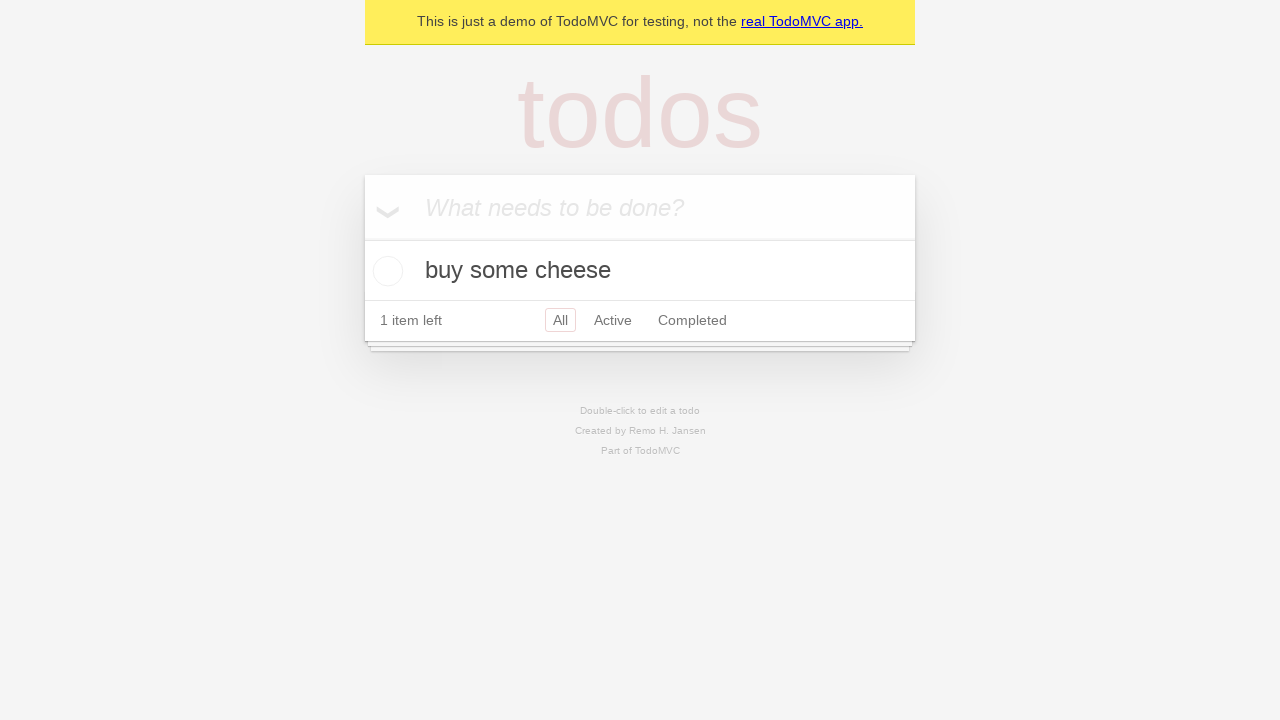

Filled new todo input with 'feed the cat' on internal:attr=[placeholder="What needs to be done?"i]
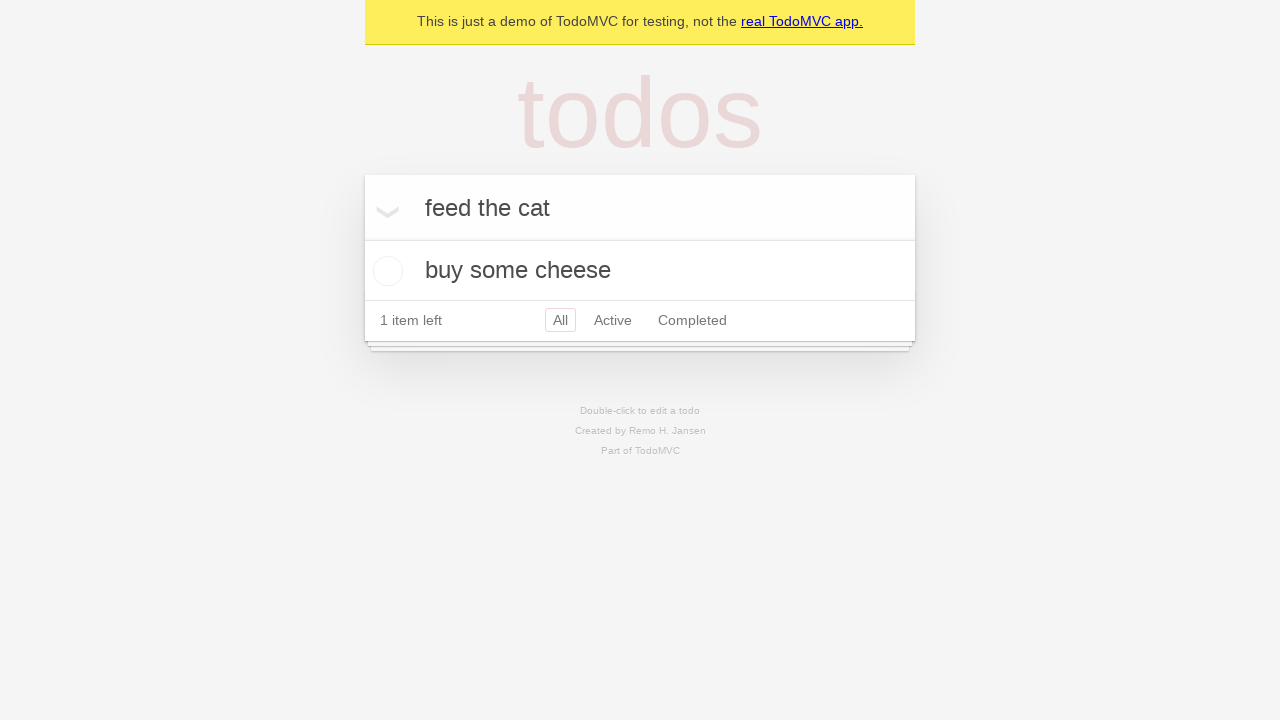

Pressed Enter to add todo 'feed the cat' on internal:attr=[placeholder="What needs to be done?"i]
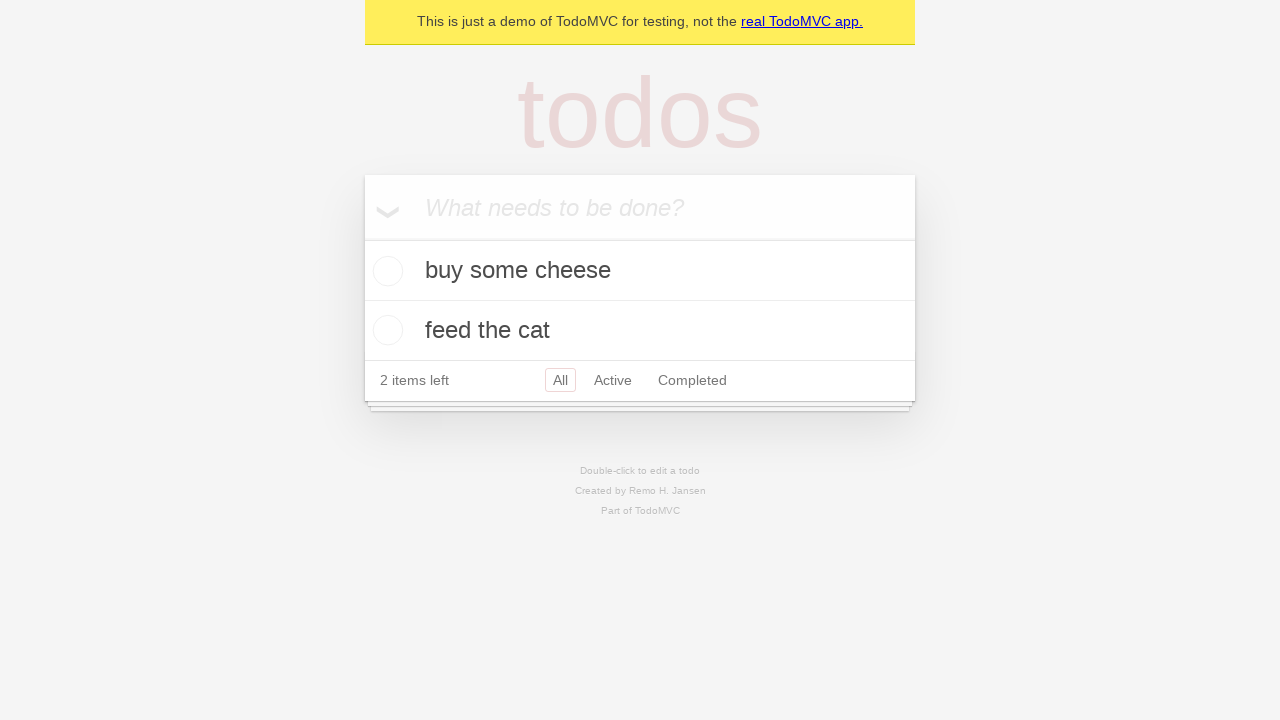

Filled new todo input with 'book a doctors appointment' on internal:attr=[placeholder="What needs to be done?"i]
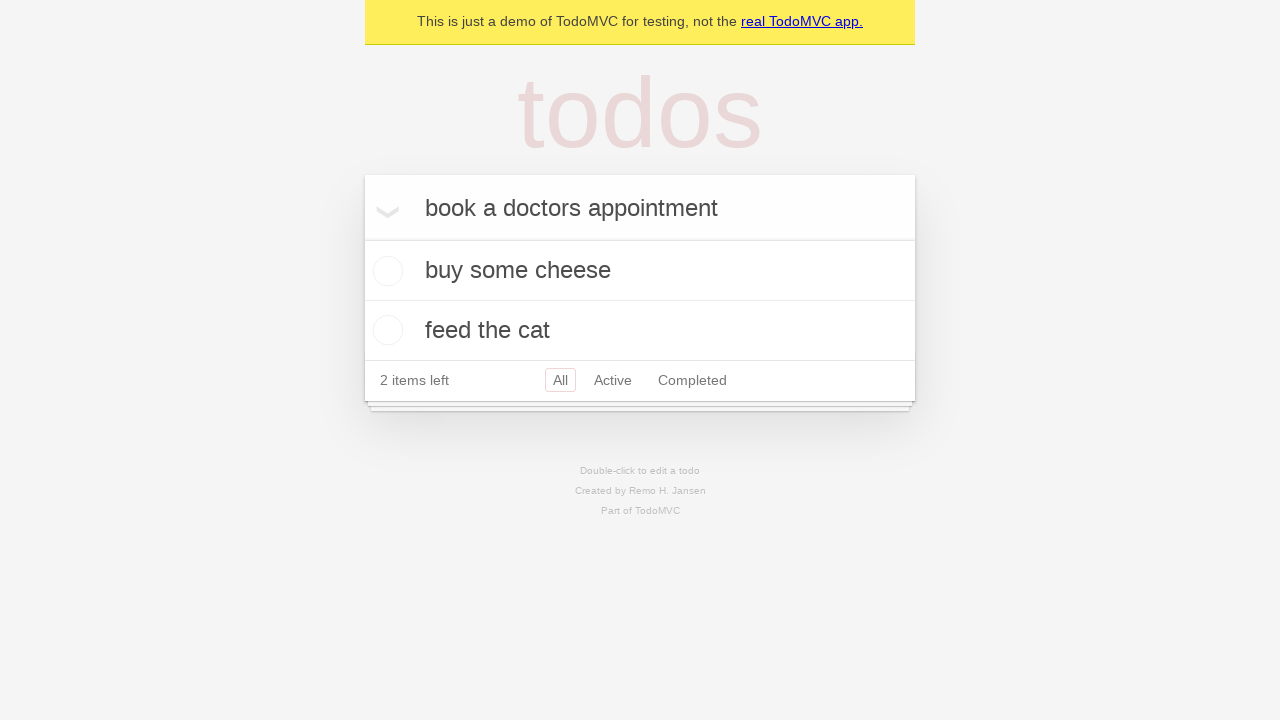

Pressed Enter to add todo 'book a doctors appointment' on internal:attr=[placeholder="What needs to be done?"i]
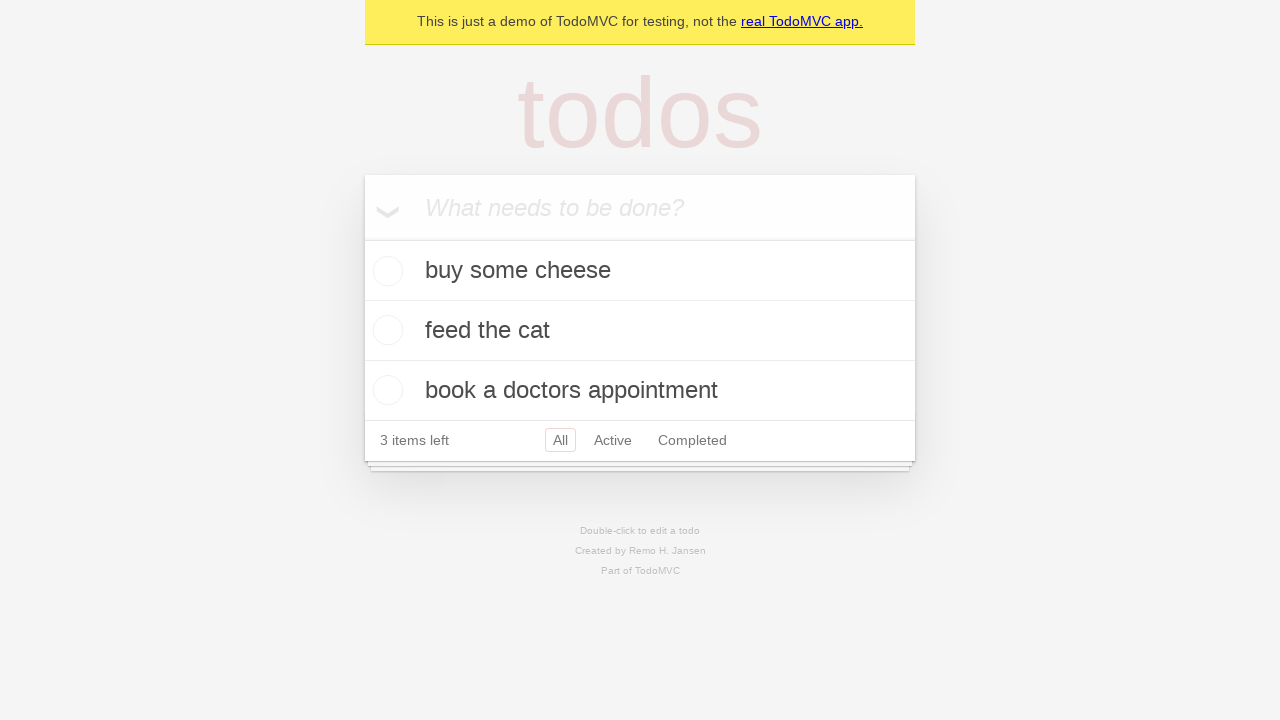

All three todo items loaded
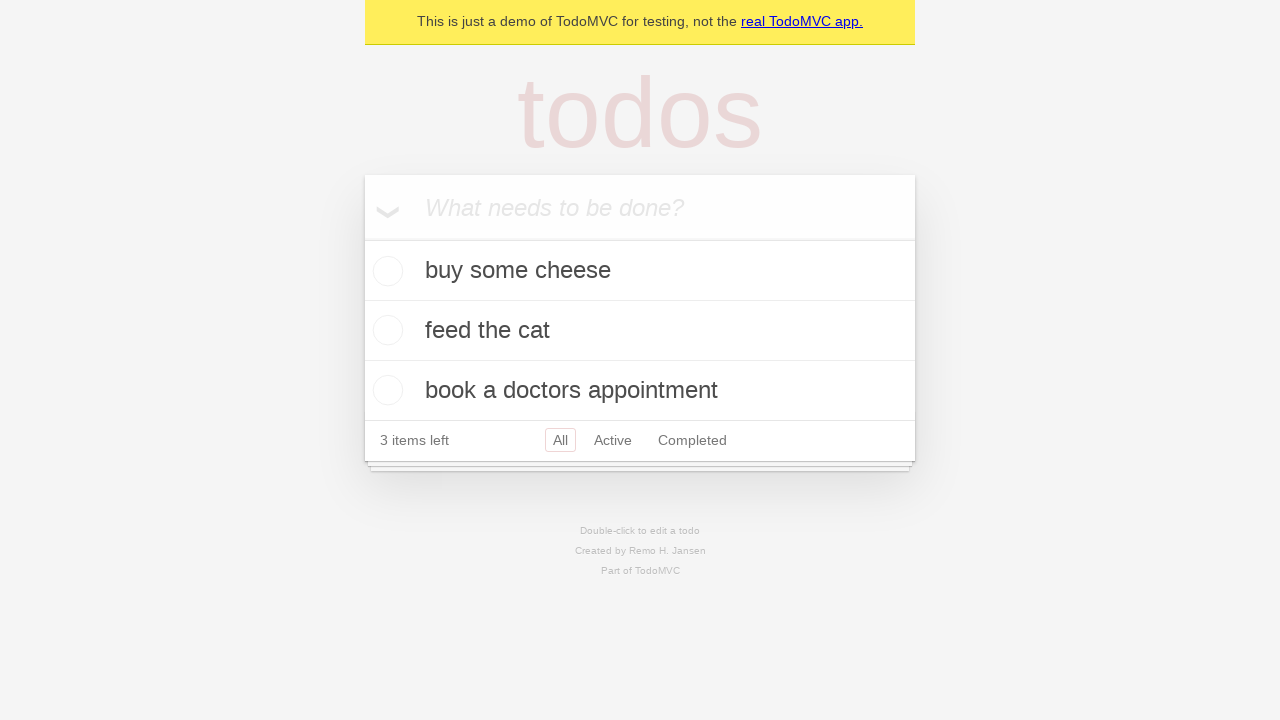

Double-clicked second todo item to enter edit mode at (640, 331) on internal:testid=[data-testid="todo-item"s] >> nth=1
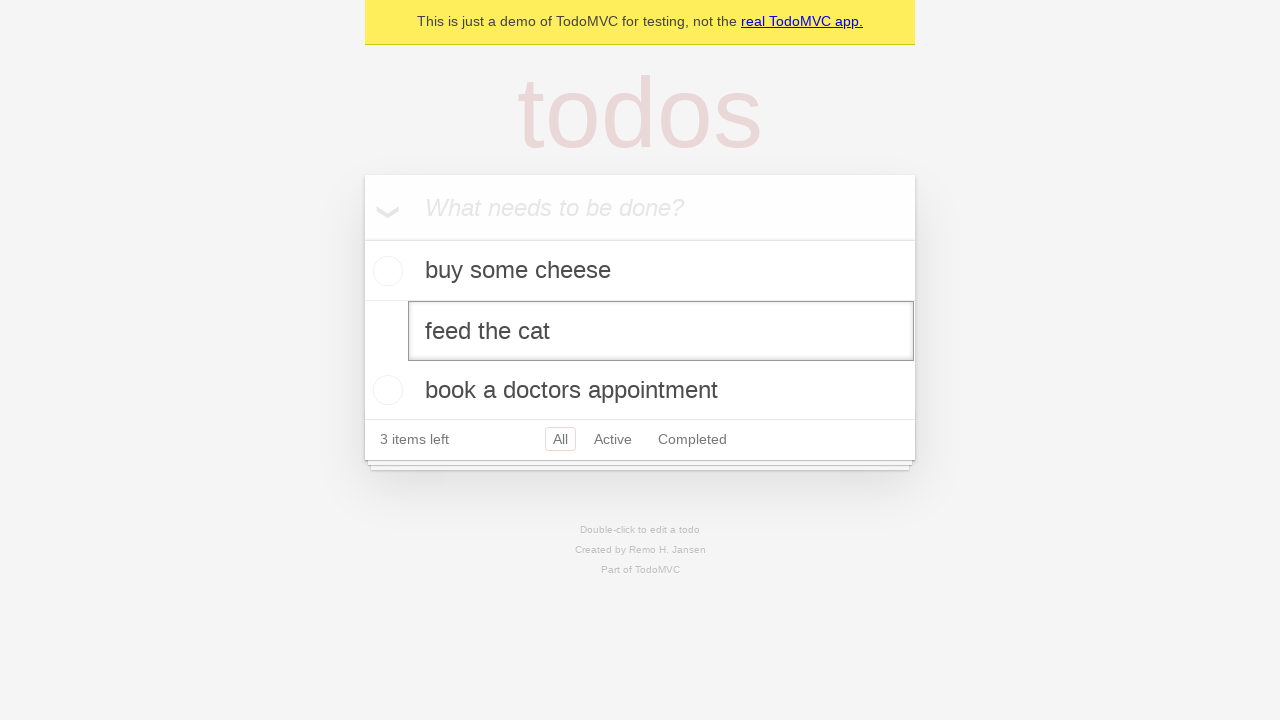

Cleared the edit textbox with empty string on internal:testid=[data-testid="todo-item"s] >> nth=1 >> internal:role=textbox[nam
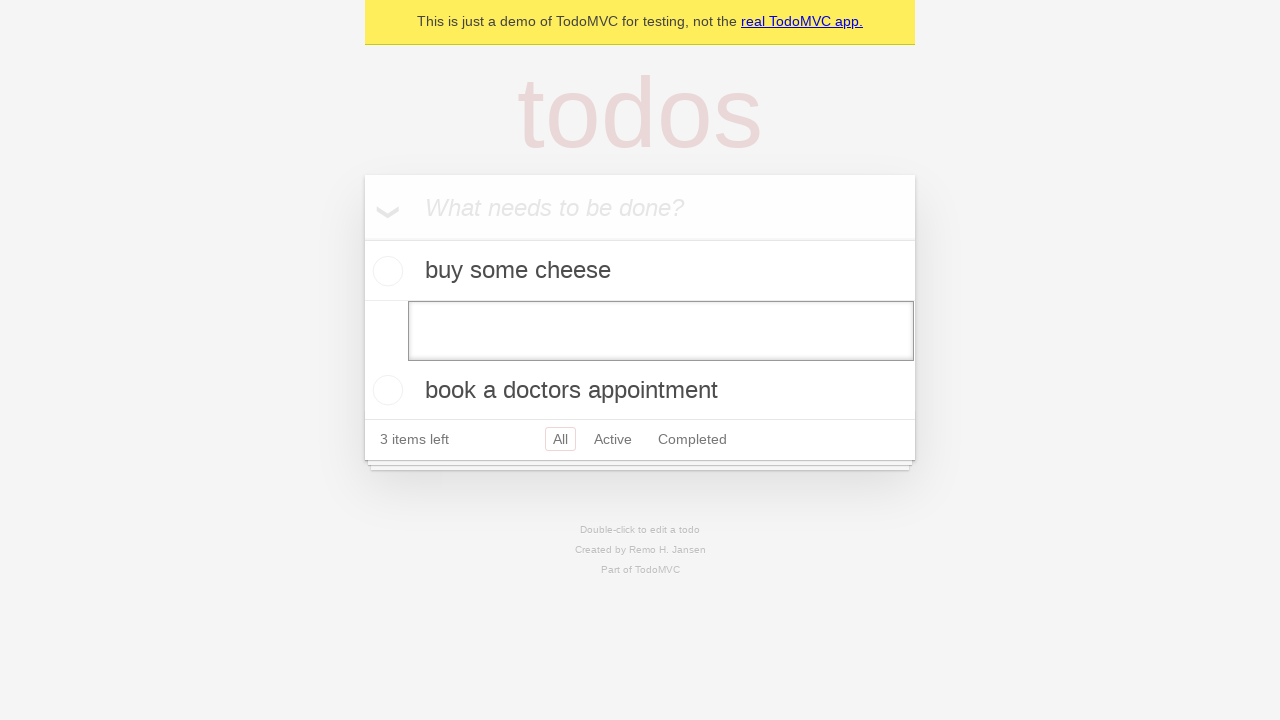

Pressed Enter to confirm empty edit, removing the todo item on internal:testid=[data-testid="todo-item"s] >> nth=1 >> internal:role=textbox[nam
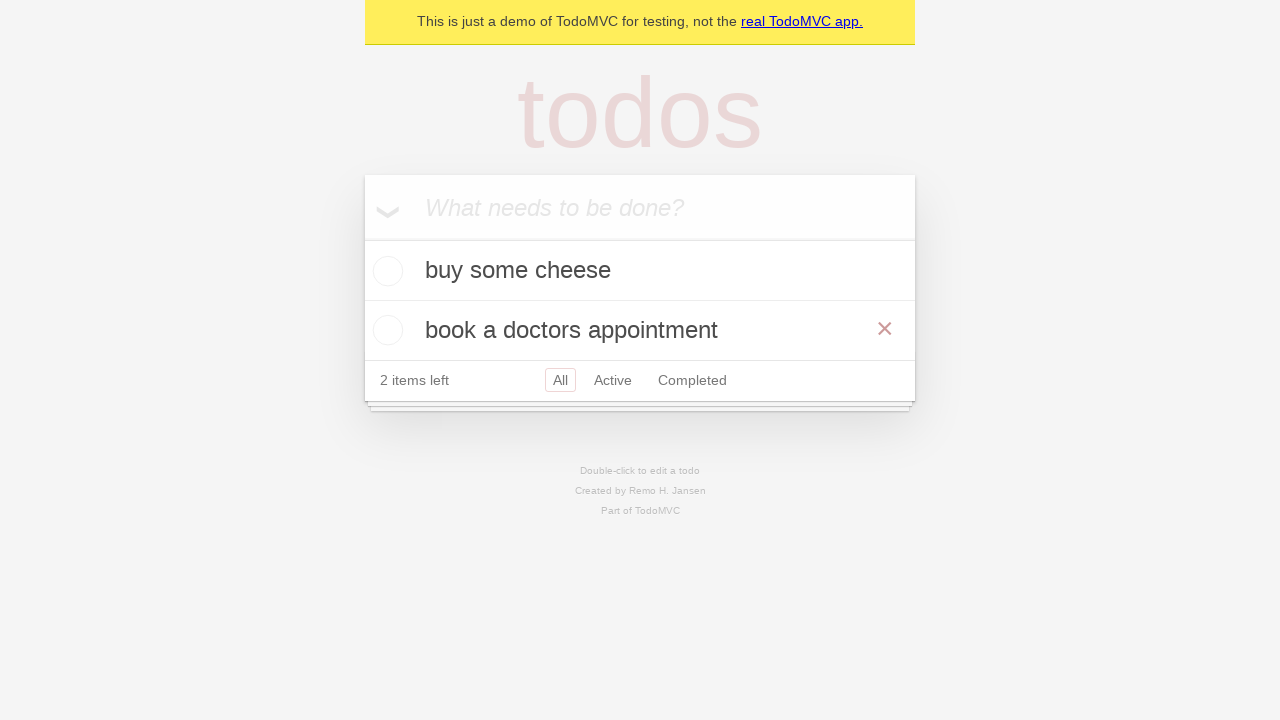

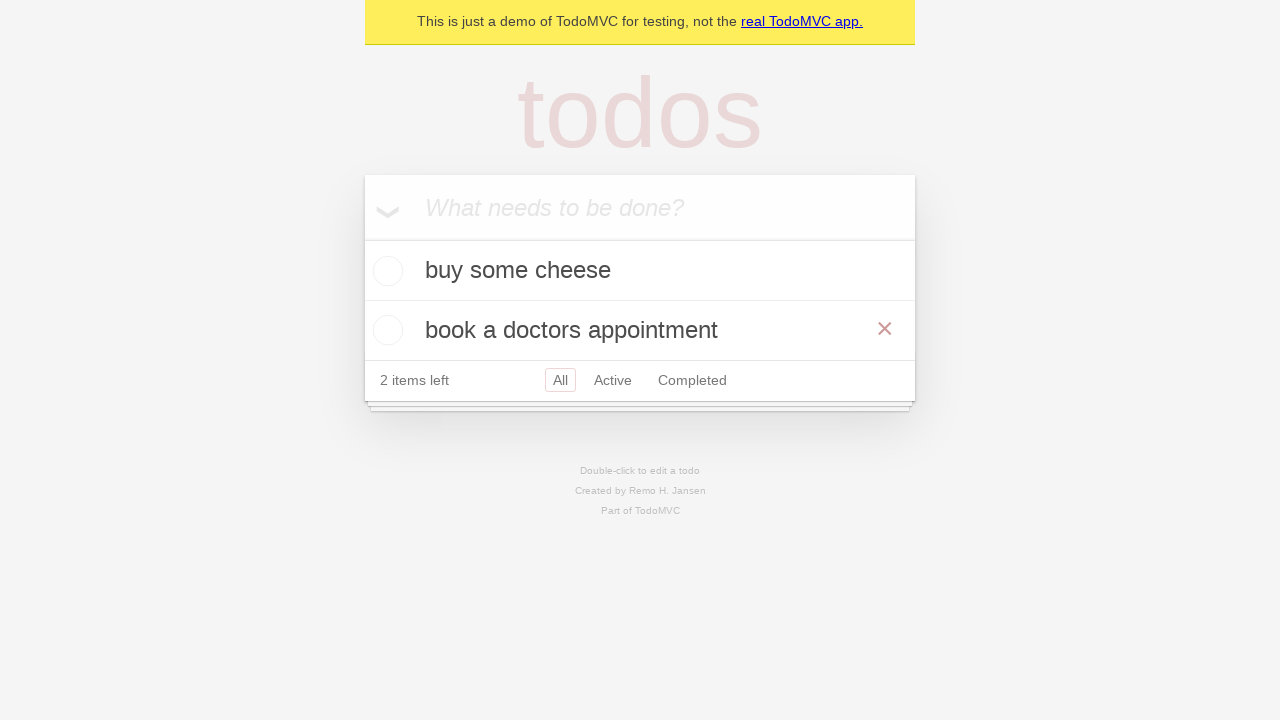